Tests dropdown selection functionality by selecting different options using various methods (visible text and index)

Starting URL: https://the-internet.herokuapp.com/dropdown

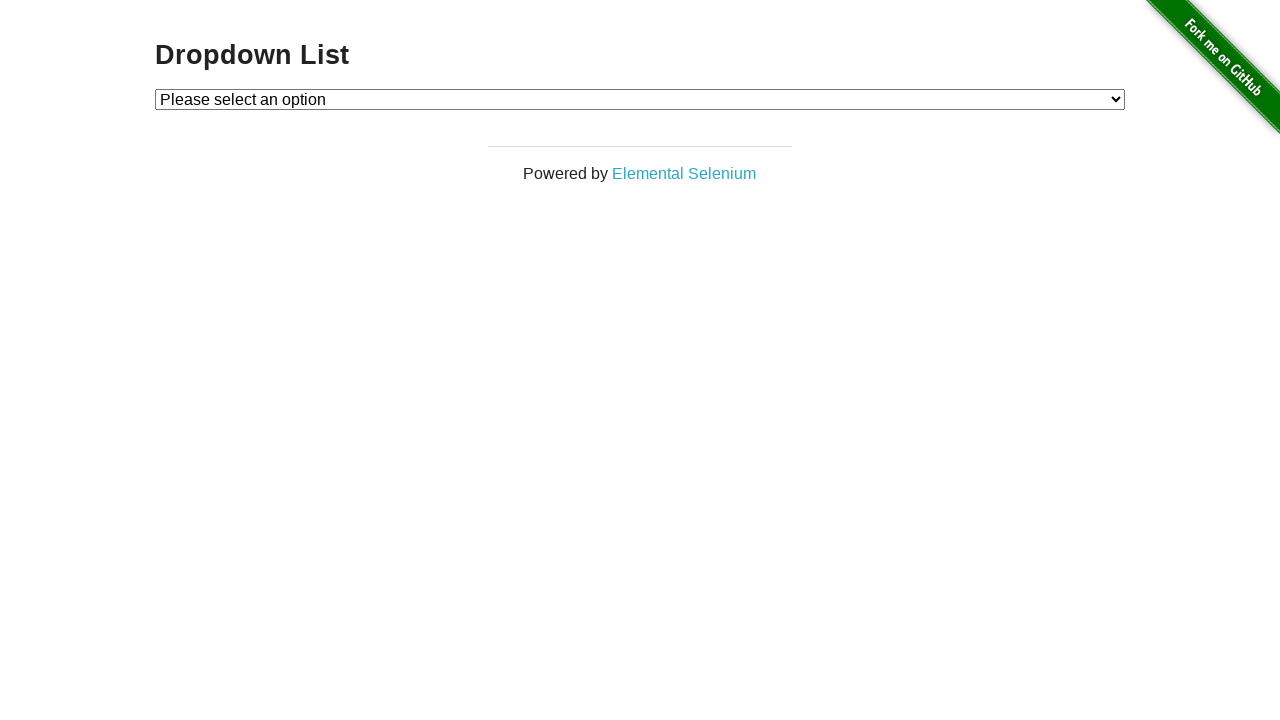

Selected 'Option 1' from dropdown by visible text on #dropdown
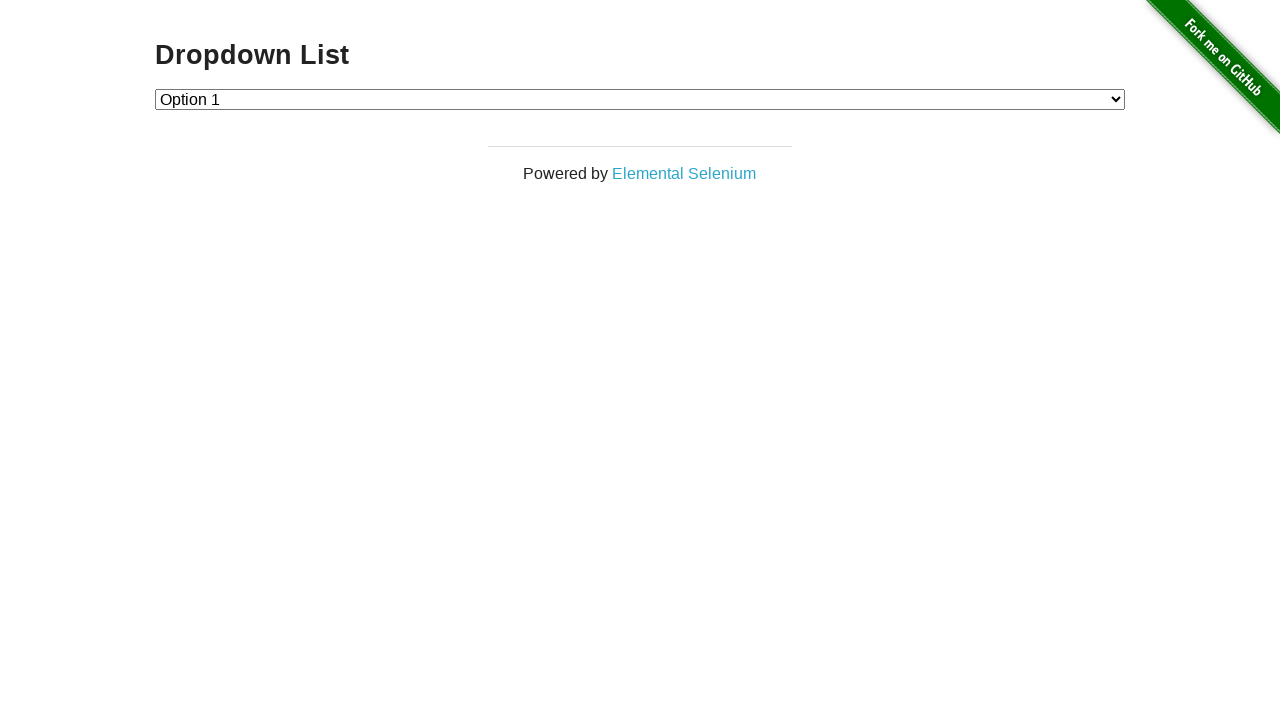

Selected option at index 2 ('Option 2') from dropdown on #dropdown
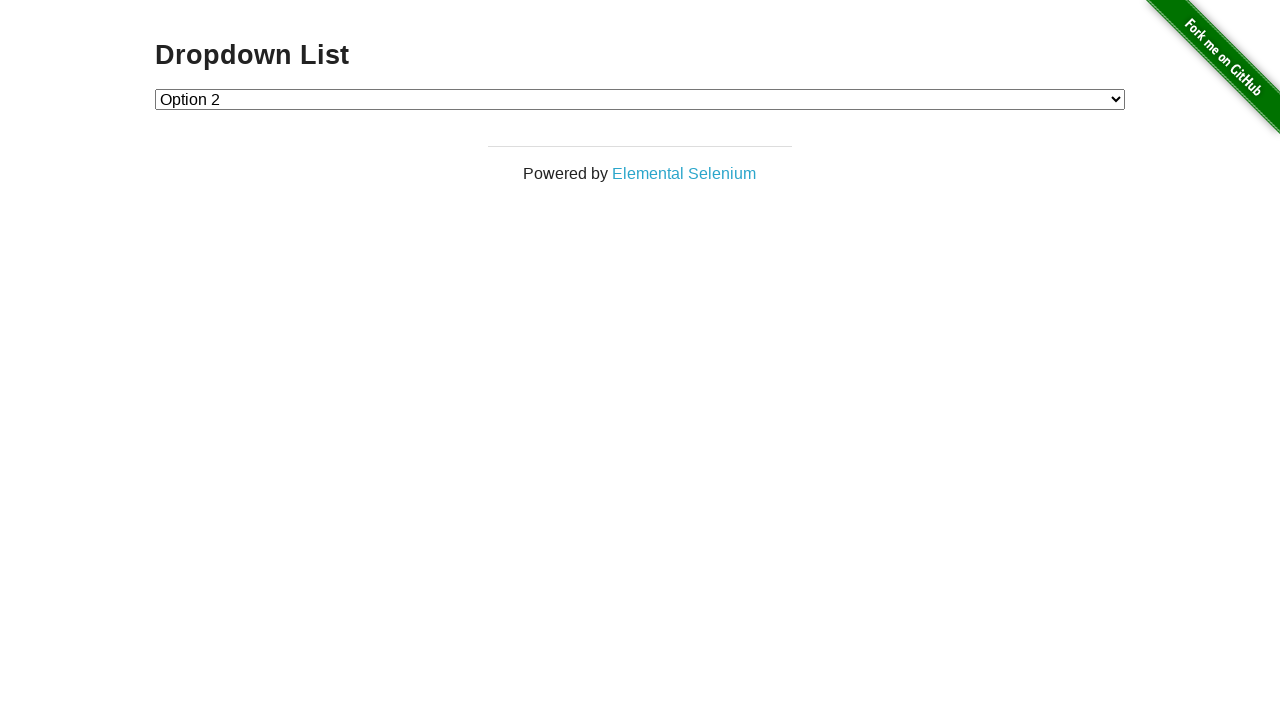

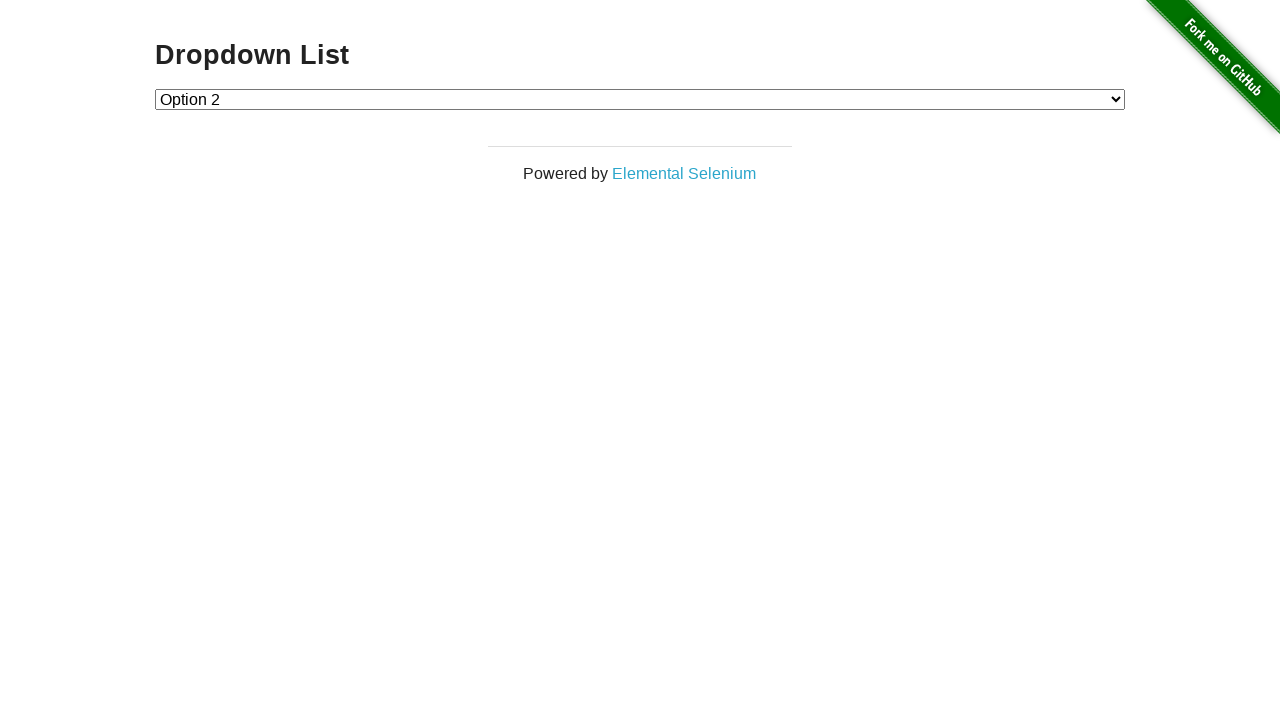